Tests jQuery UI custom selectmenu dropdown by clicking to open it and selecting a numeric value from the dropdown options

Starting URL: http://jqueryui.com/resources/demos/selectmenu/default.html

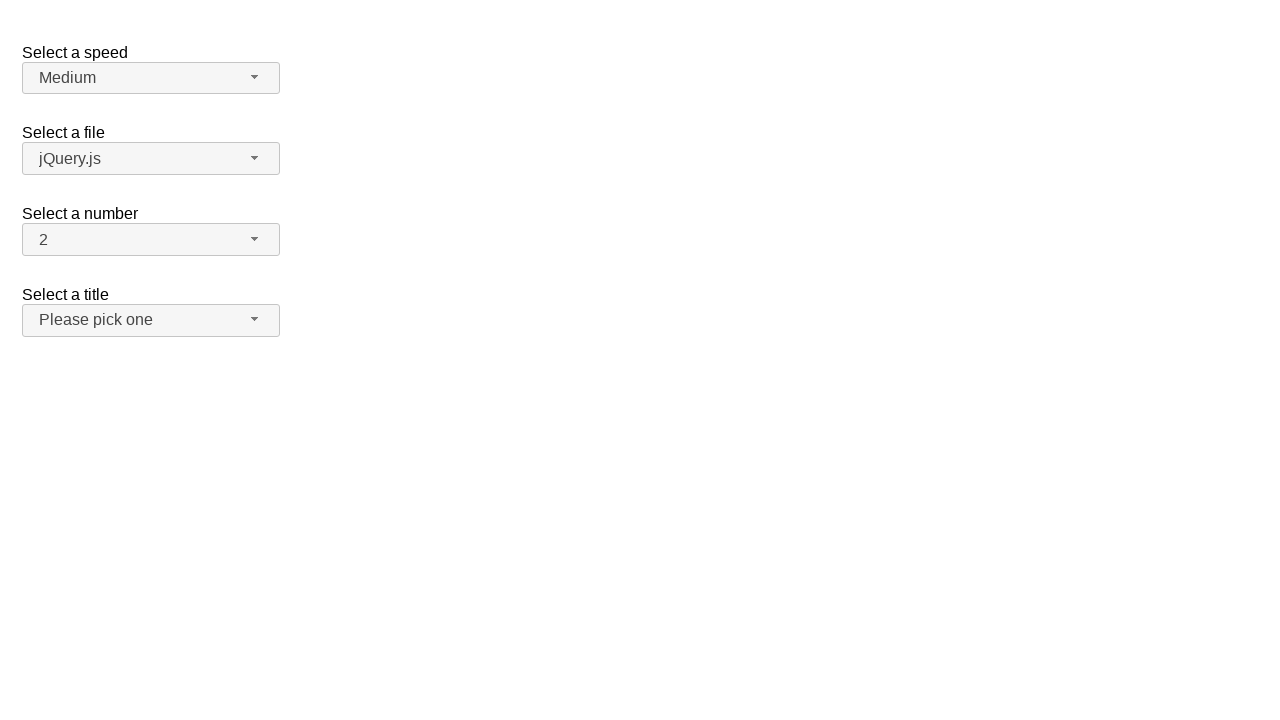

Clicked on the number dropdown button to open the selectmenu at (141, 240) on span#number-button span.ui-selectmenu-text
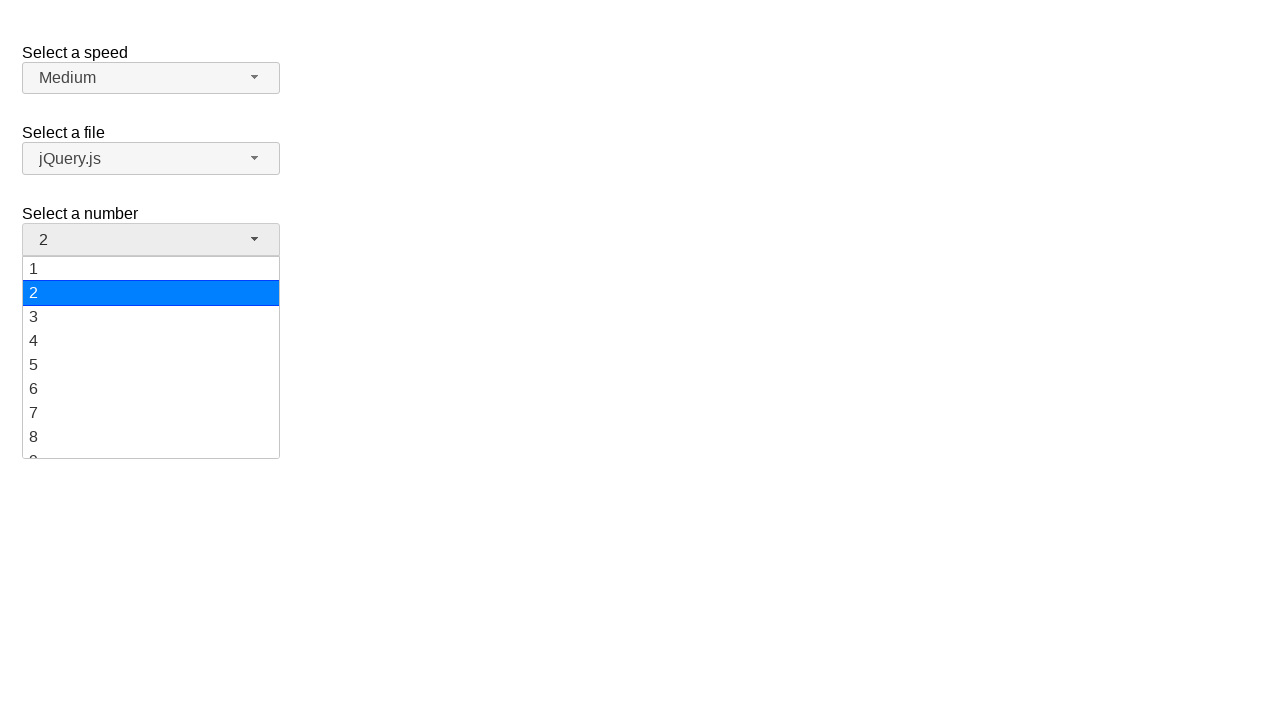

Dropdown menu appeared and is ready for selection
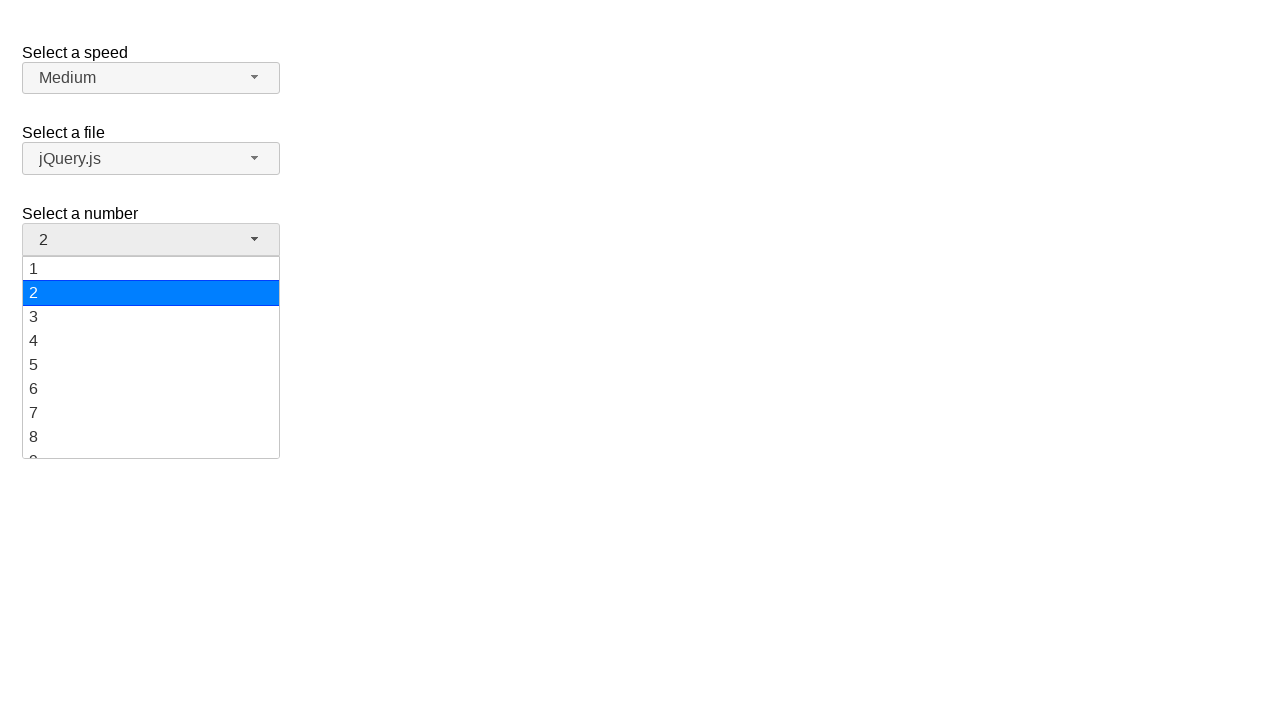

Selected numeric value '5' from the dropdown options at (151, 365) on ul#number-menu li div:has-text('5')
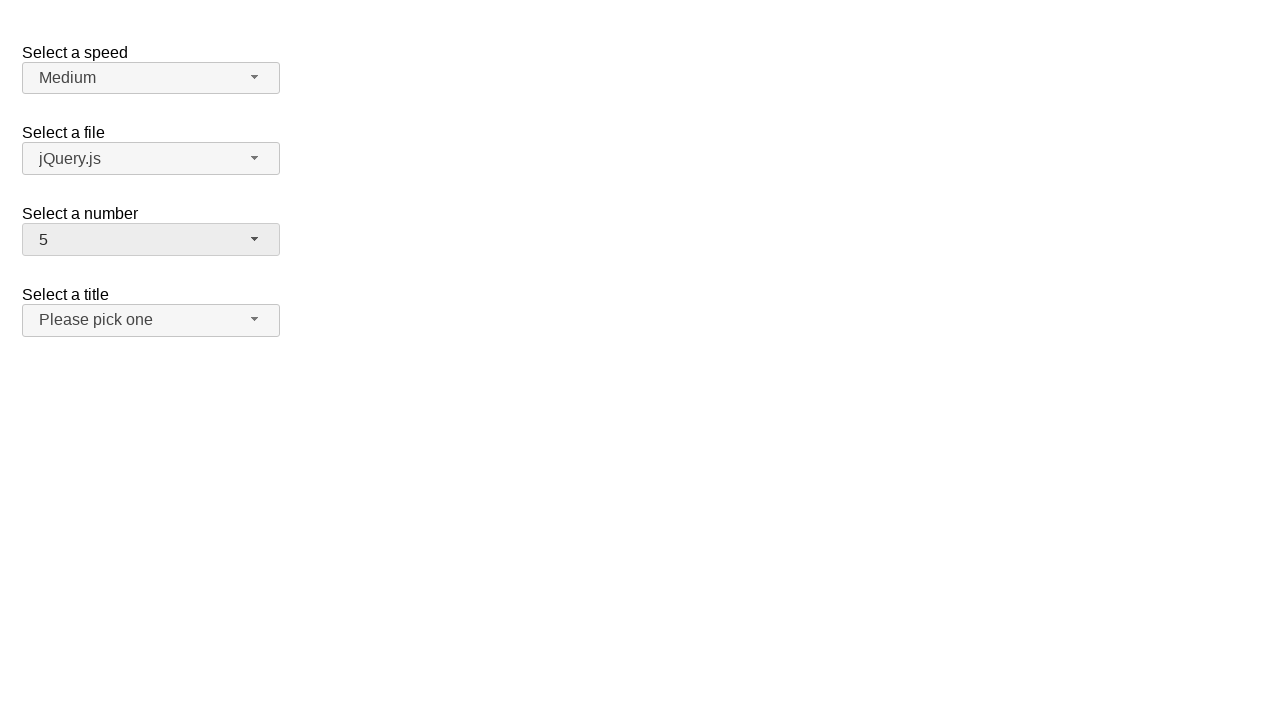

Verified that '5' was successfully selected and displayed in the dropdown button
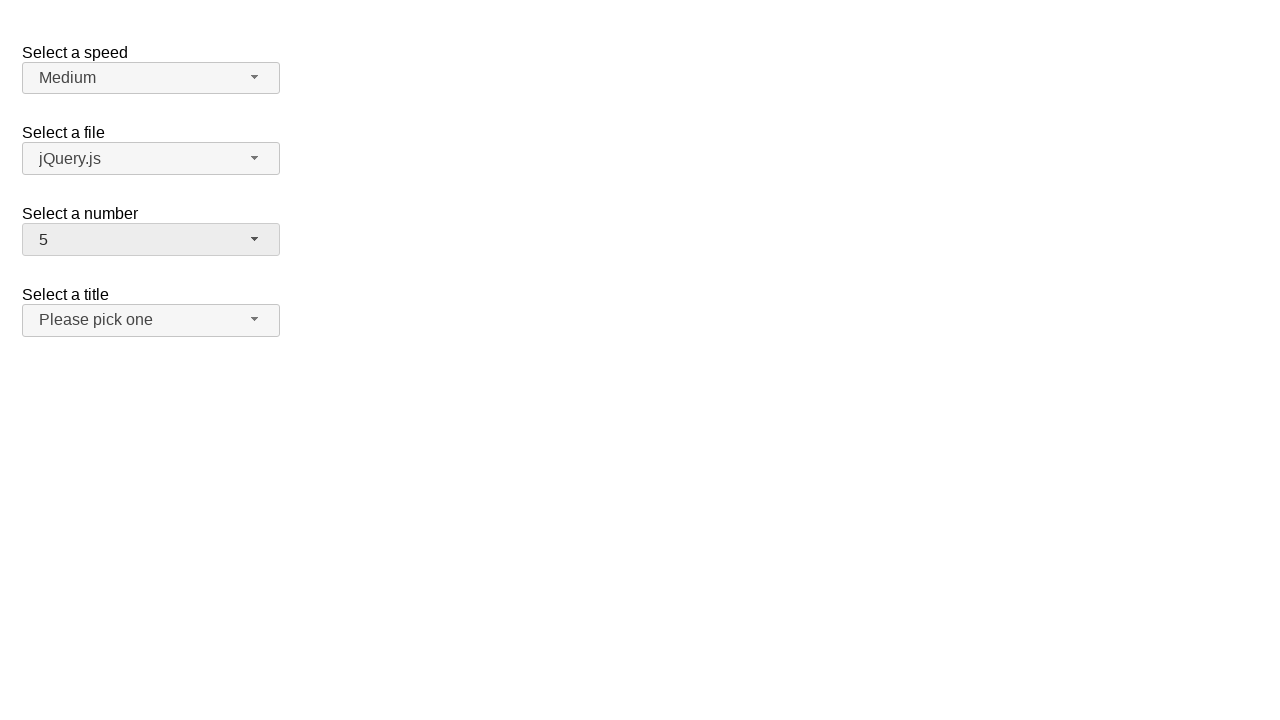

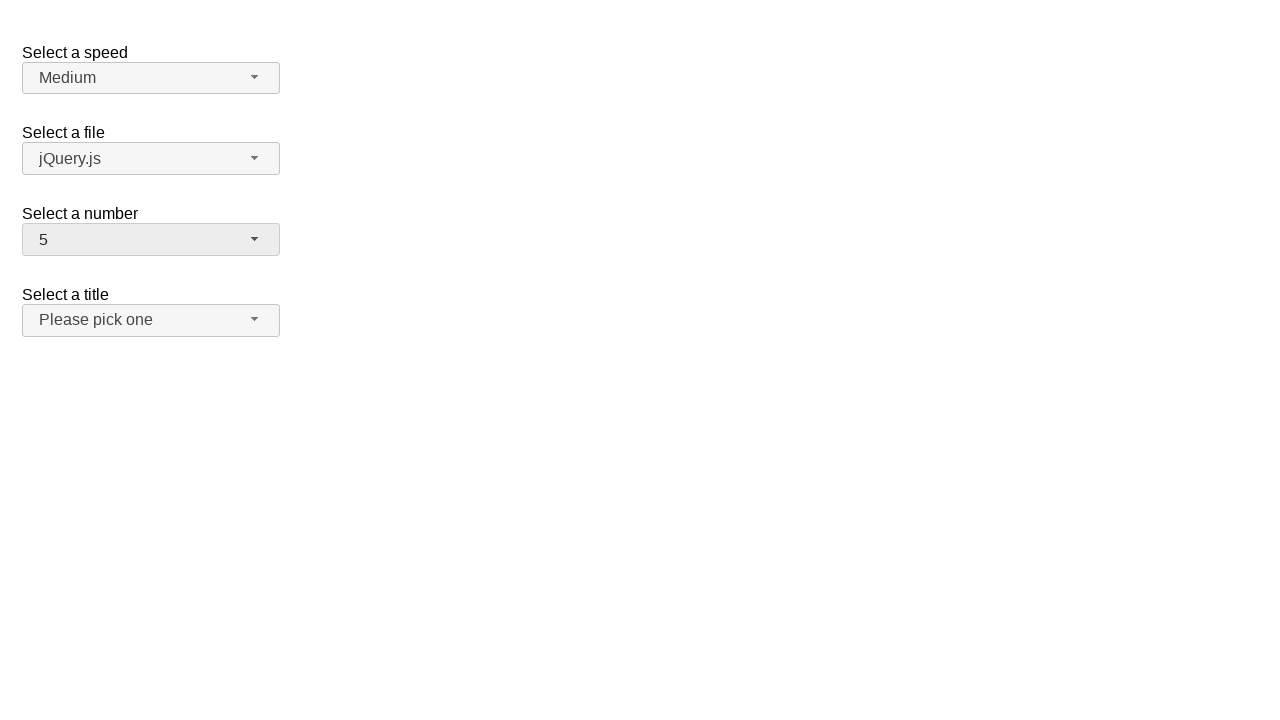